Navigates to Filmweb.pl and verifies the page title is correct

Starting URL: https://www.filmweb.pl/

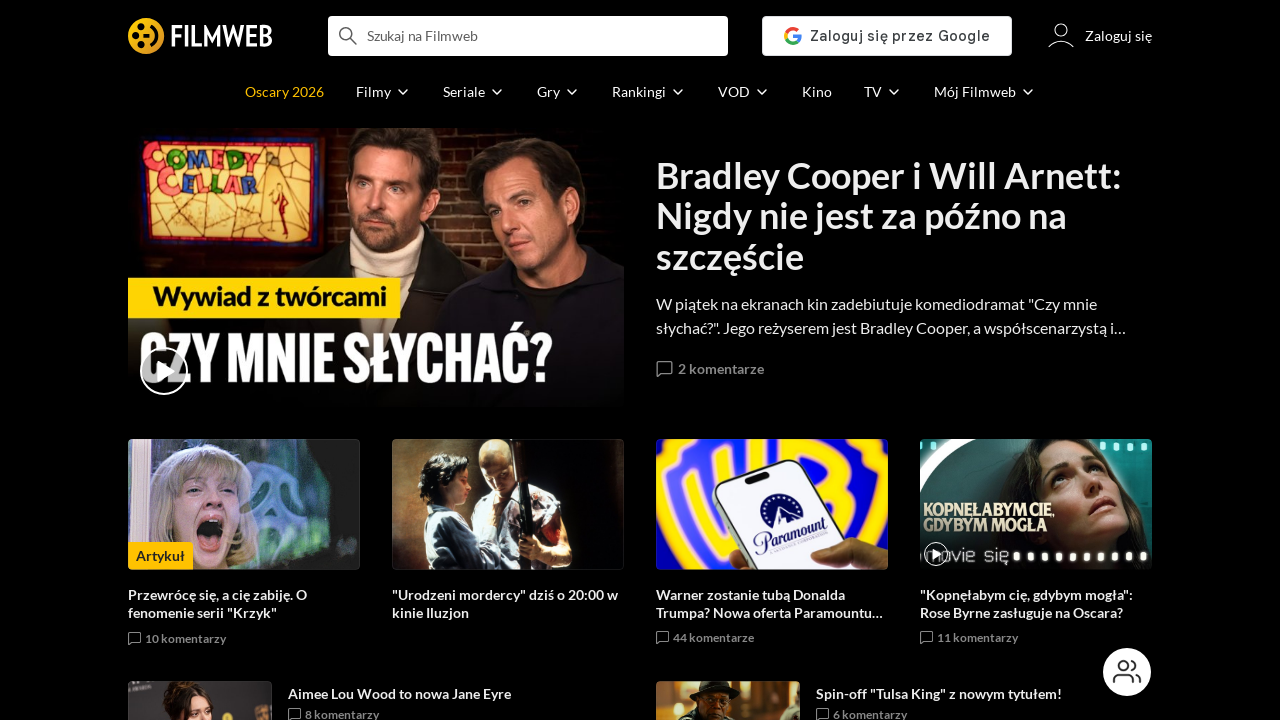

Navigated to Filmweb.pl homepage
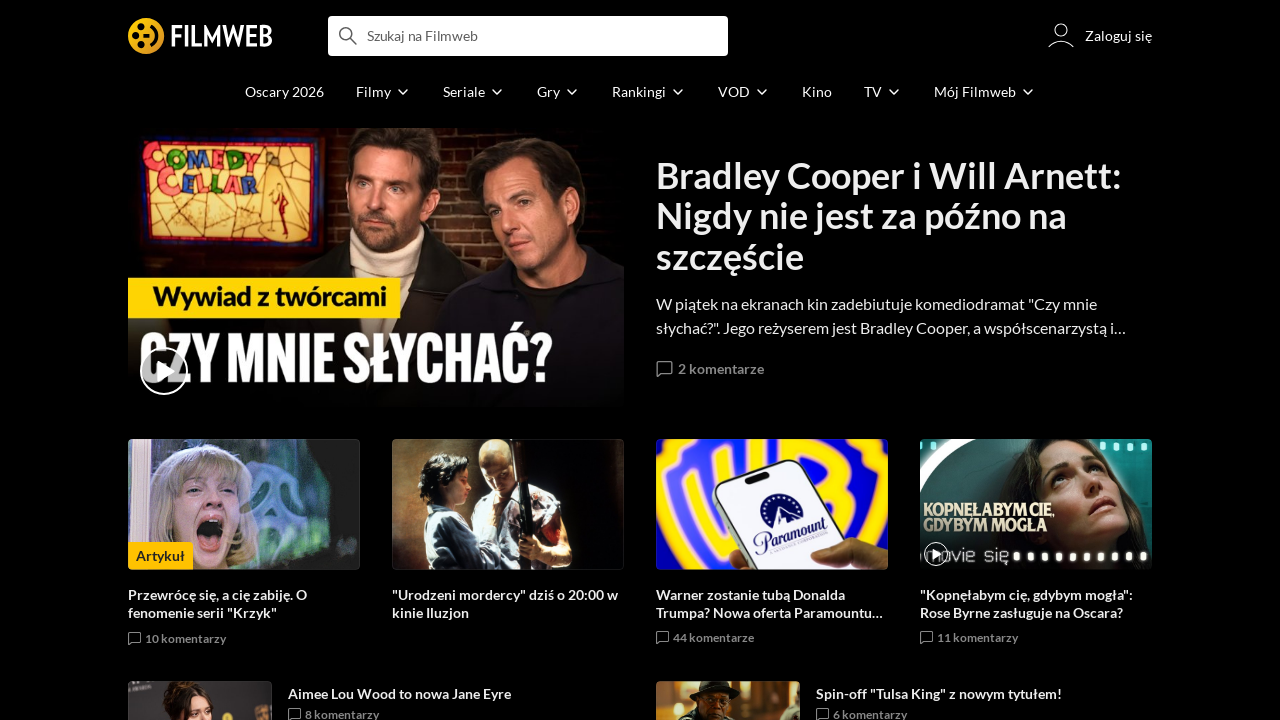

Verified page title is correct: 'Filmweb - filmy takie jak Ty!'
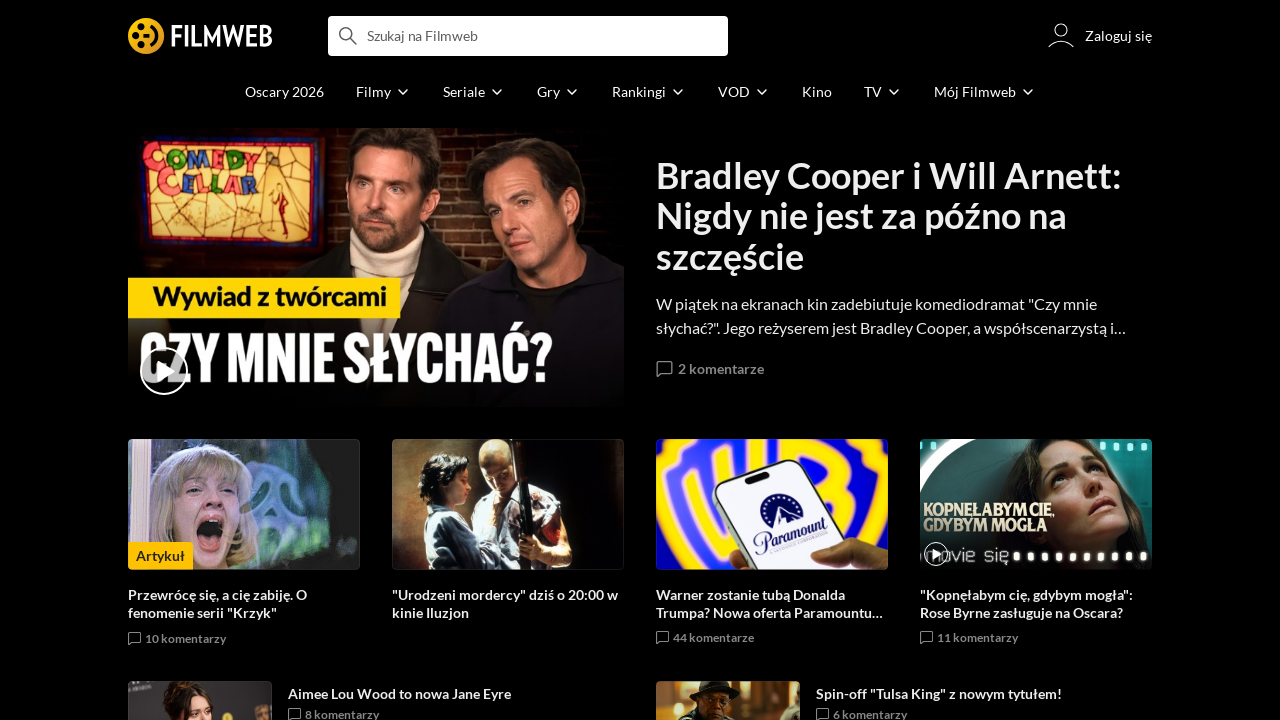

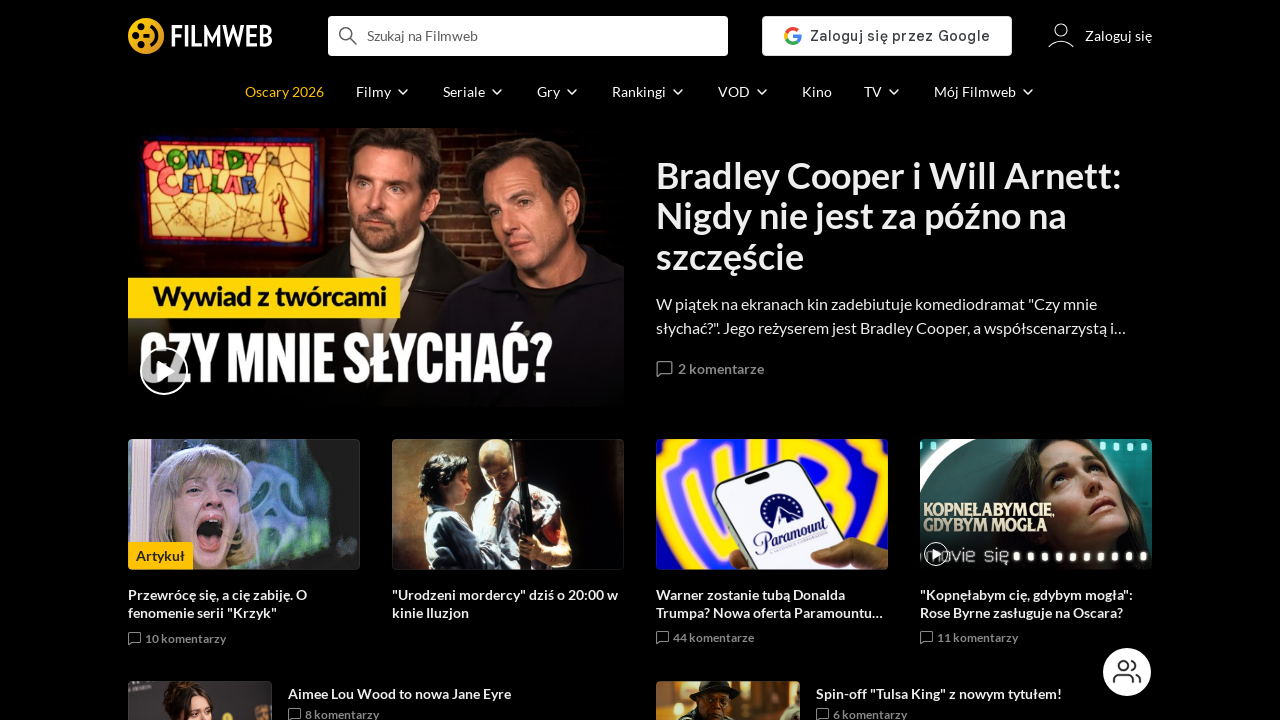